Tests opting out of A/B tests by adding an opt-out cookie before navigating to the test page, then verifying the page shows "No A/B Test" heading.

Starting URL: http://the-internet.herokuapp.com

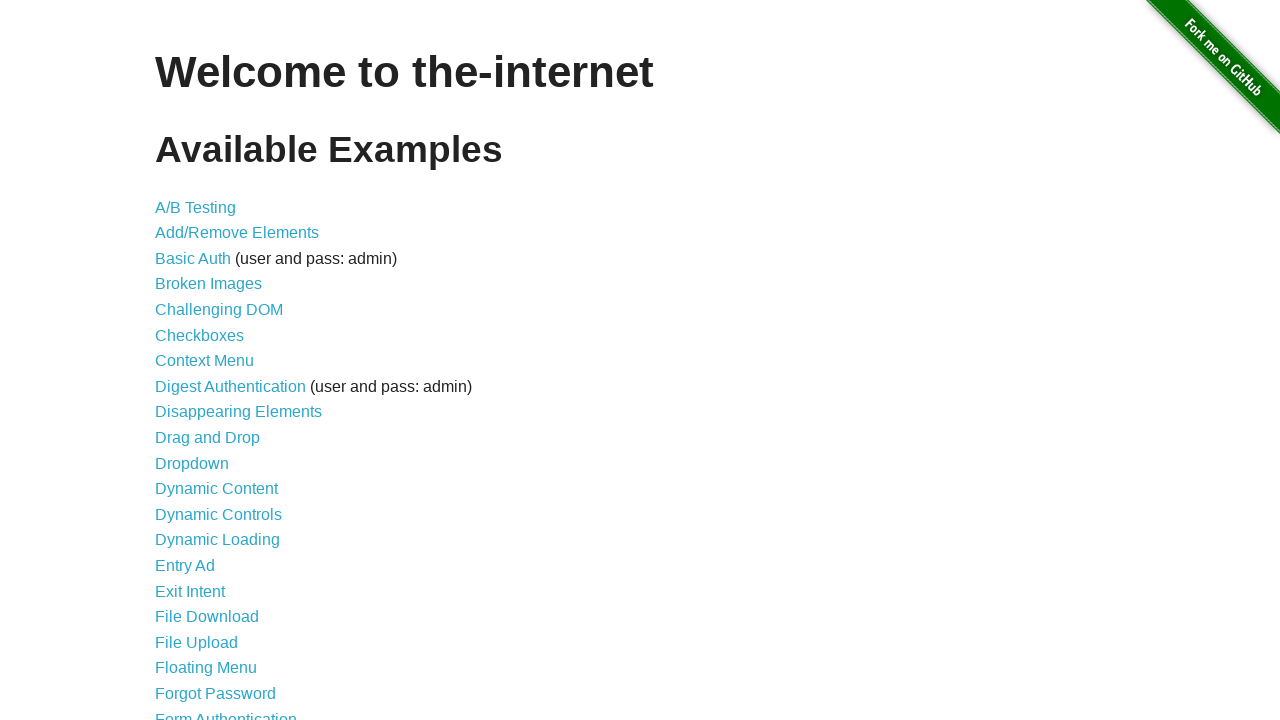

Added optimizelyOptOut cookie to opt out of A/B tests
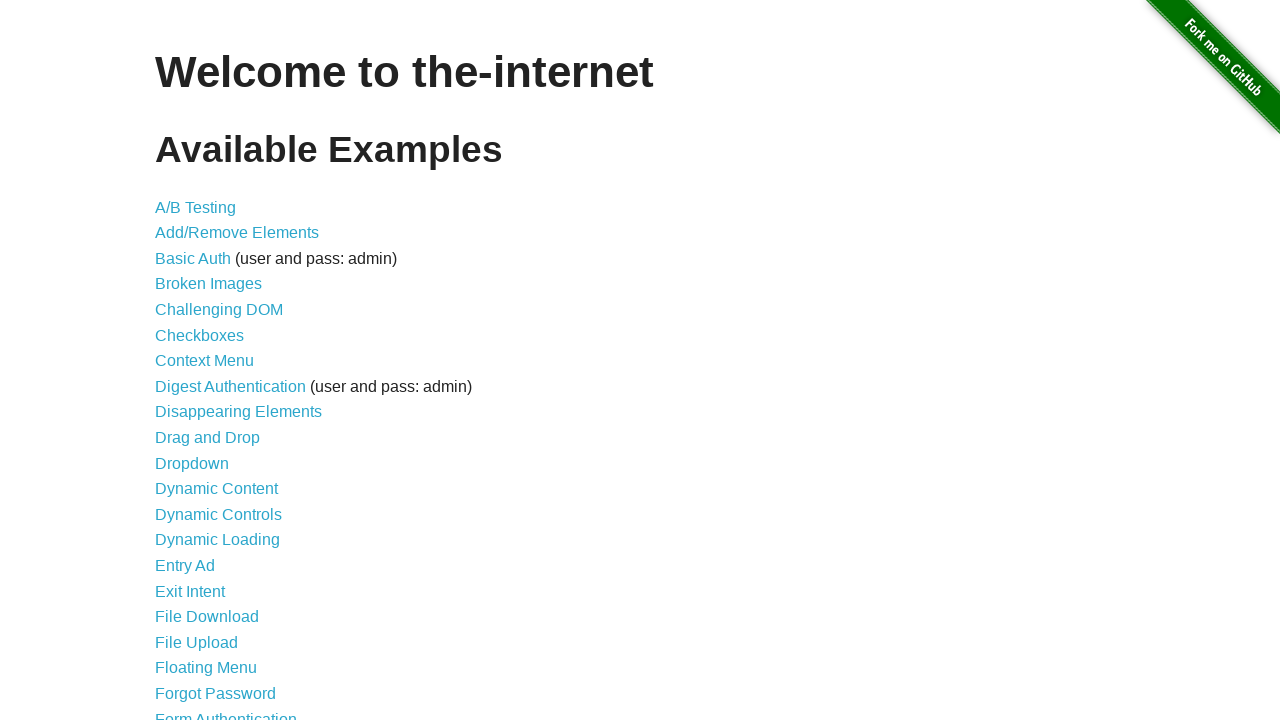

Navigated to A/B test page
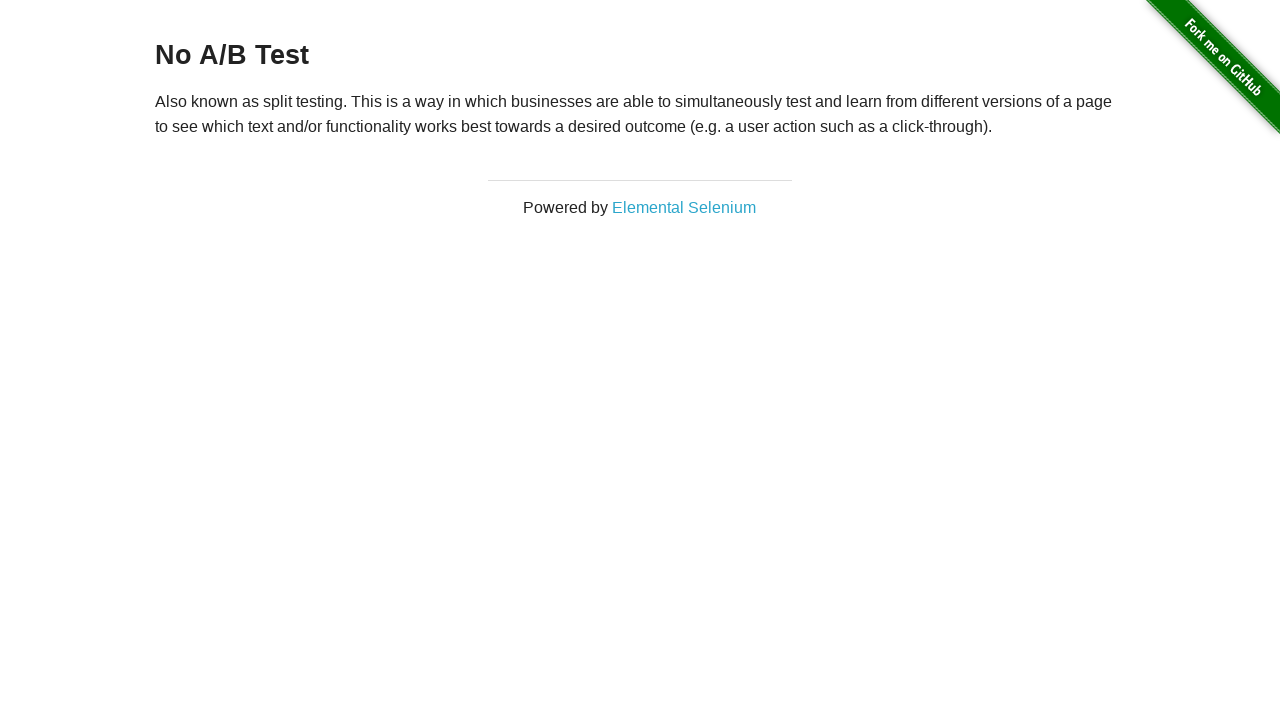

Waited for h3 heading to load
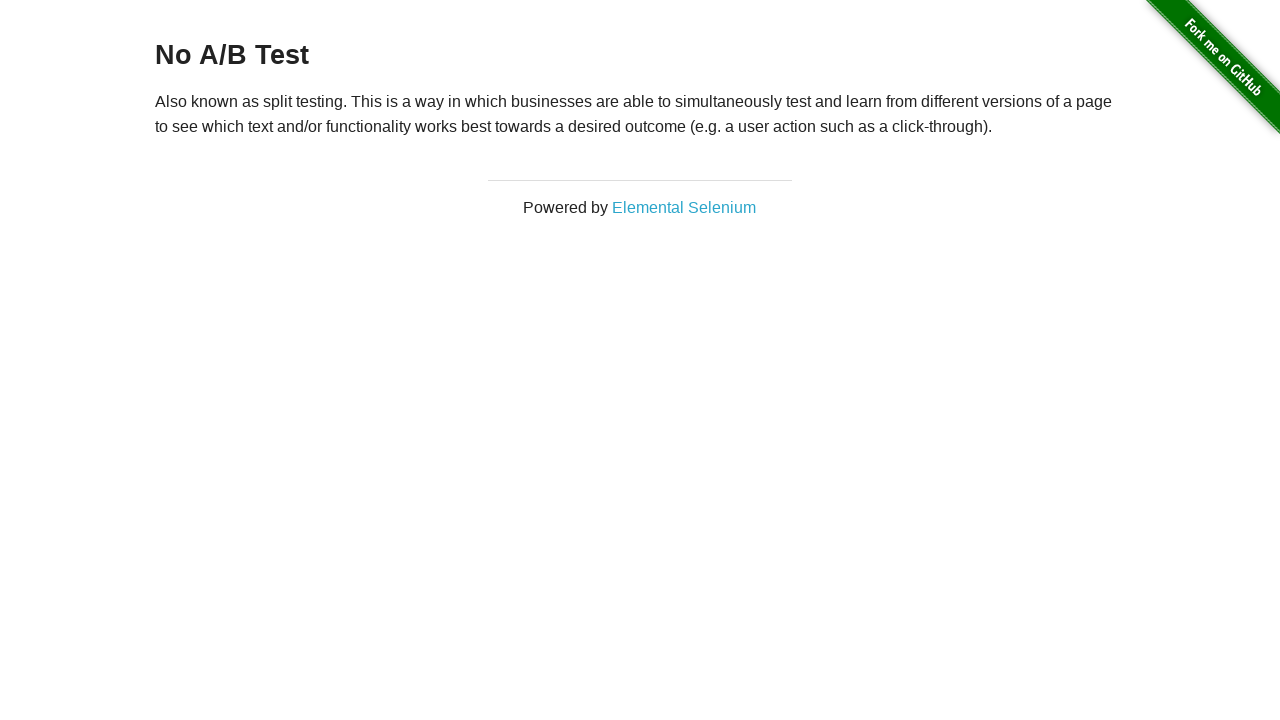

Retrieved h3 heading text content
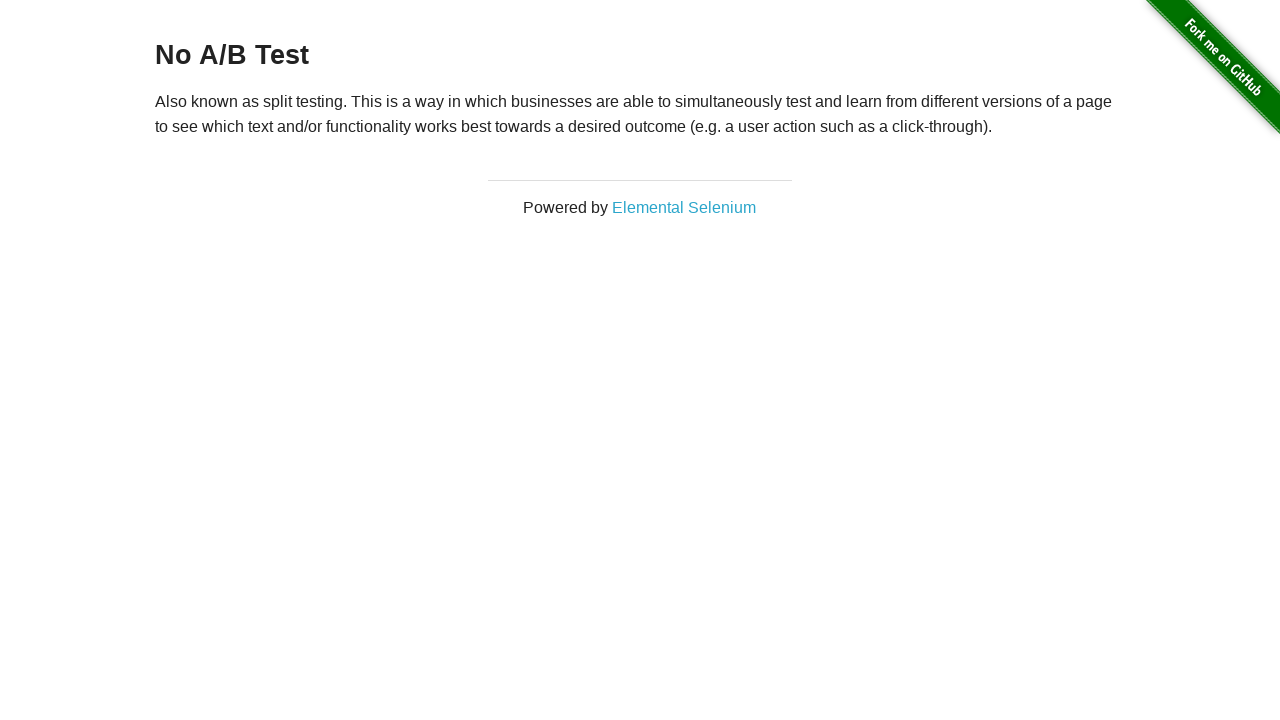

Verified heading displays 'No A/B Test' confirming opt-out cookie worked
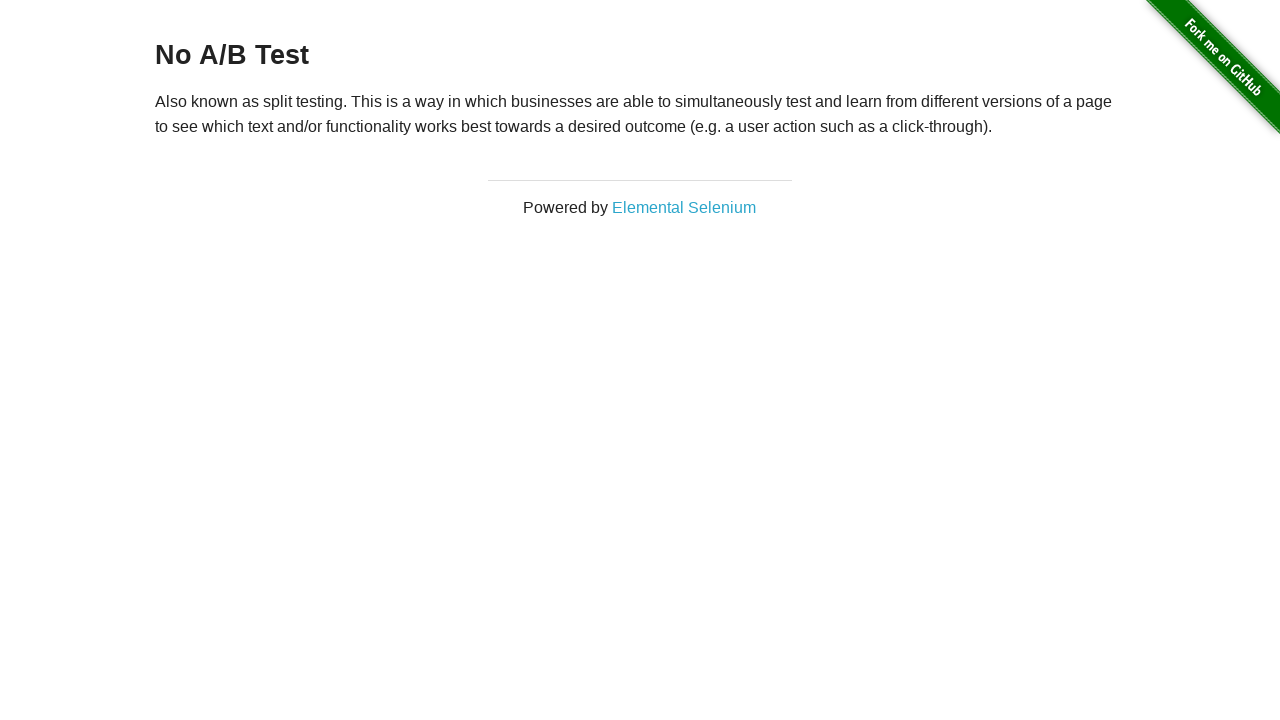

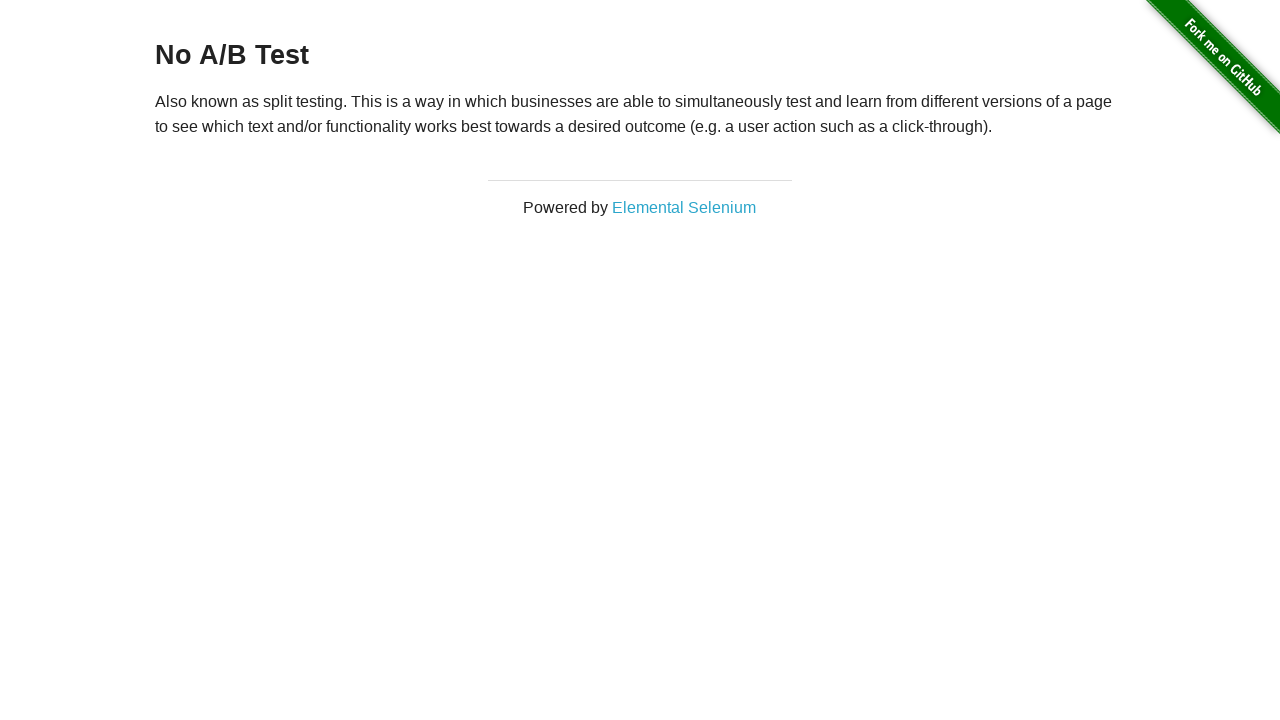